Tests the jQuery UI draggable functionality by switching to the demo iframe and performing a drag operation on the draggable element

Starting URL: https://jqueryui.com/draggable/

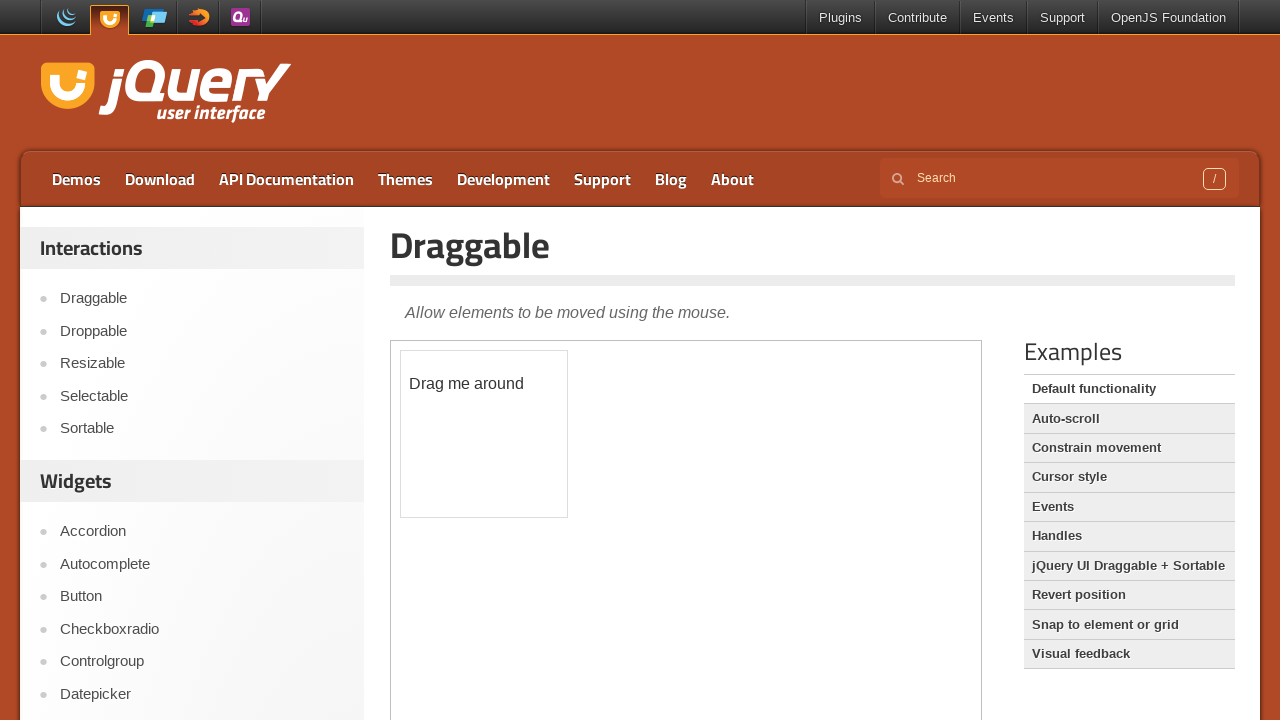

Navigated to jQuery UI draggable demo page
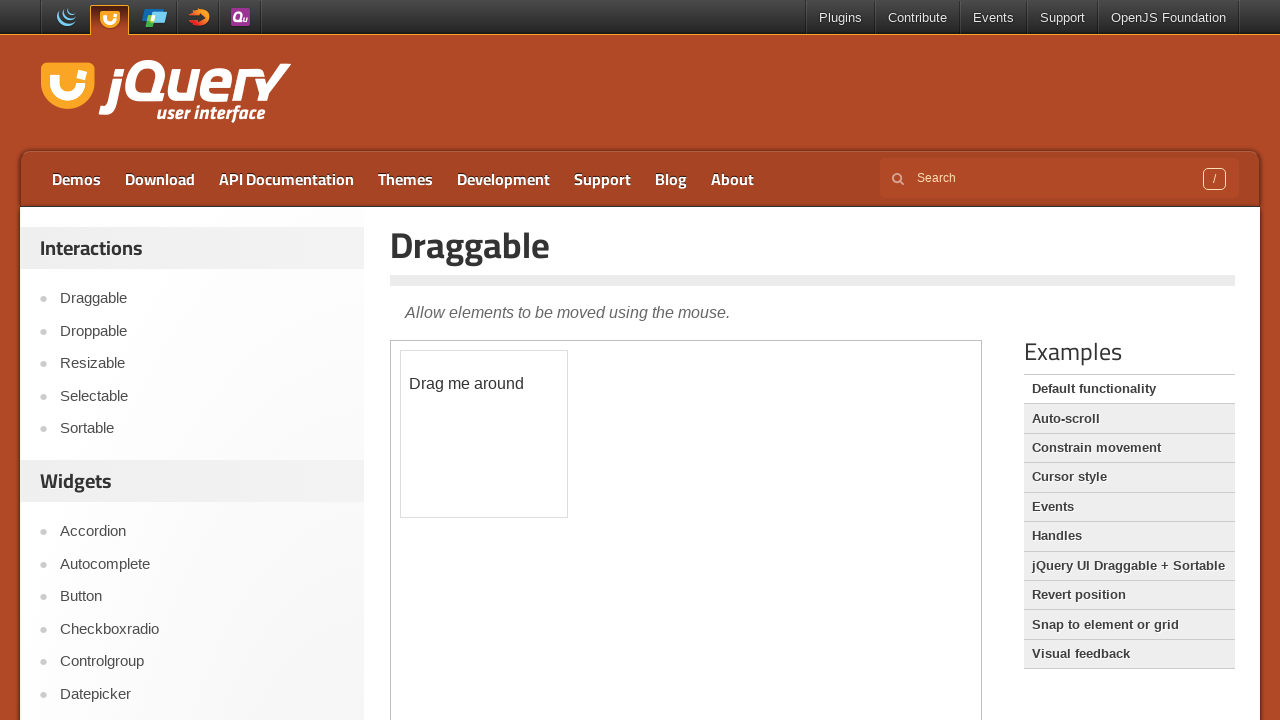

Located the demo iframe
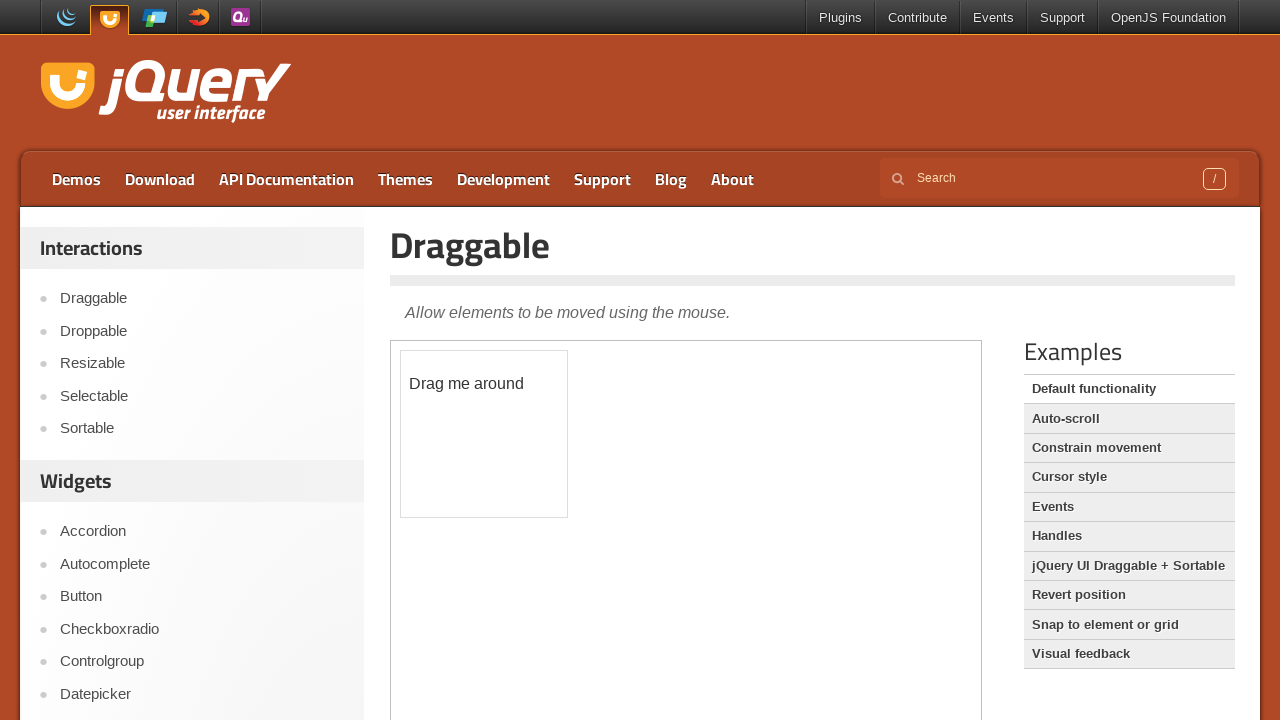

Located the draggable element within the iframe
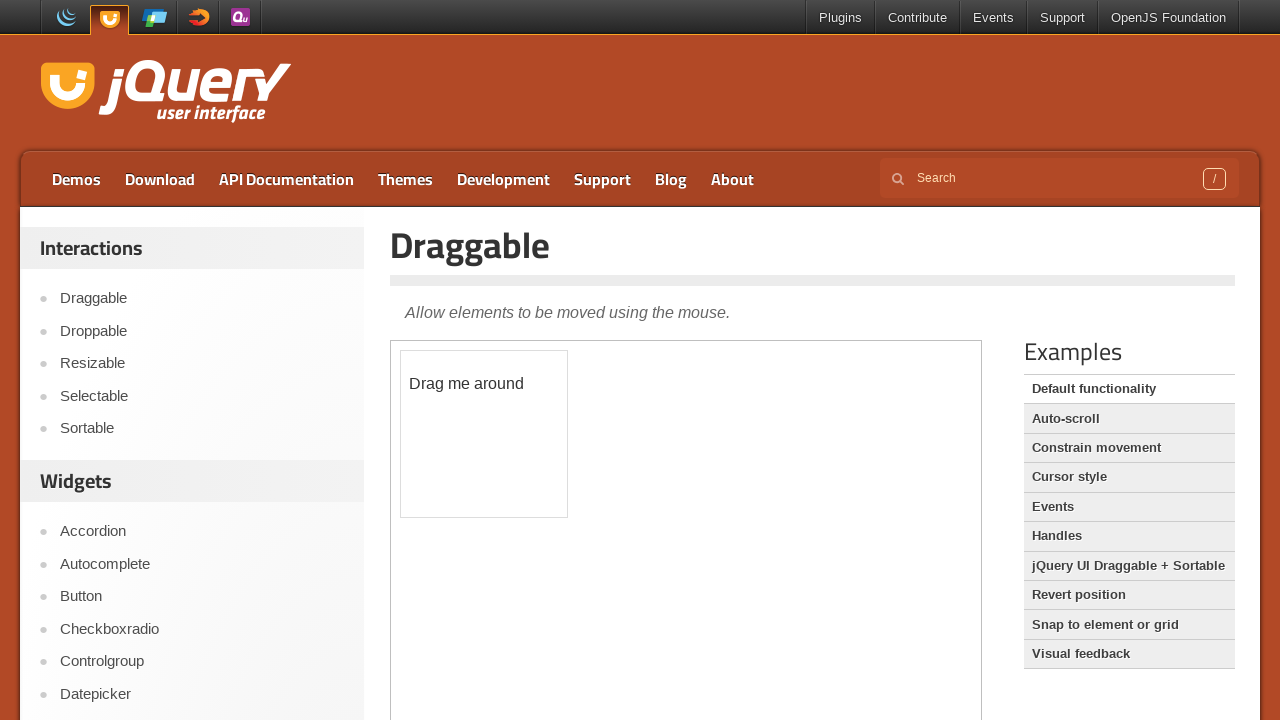

Draggable element is now visible
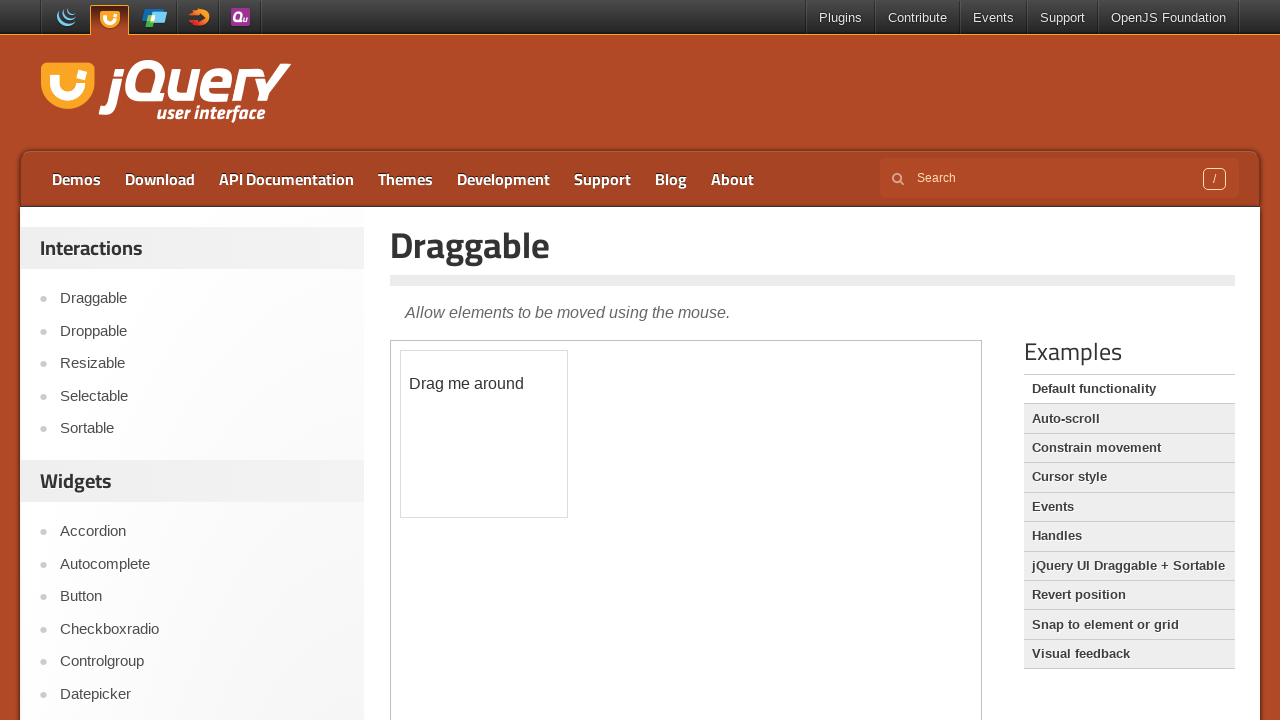

Dragged the draggable element by 50 pixels right and 50 pixels down at (451, 401)
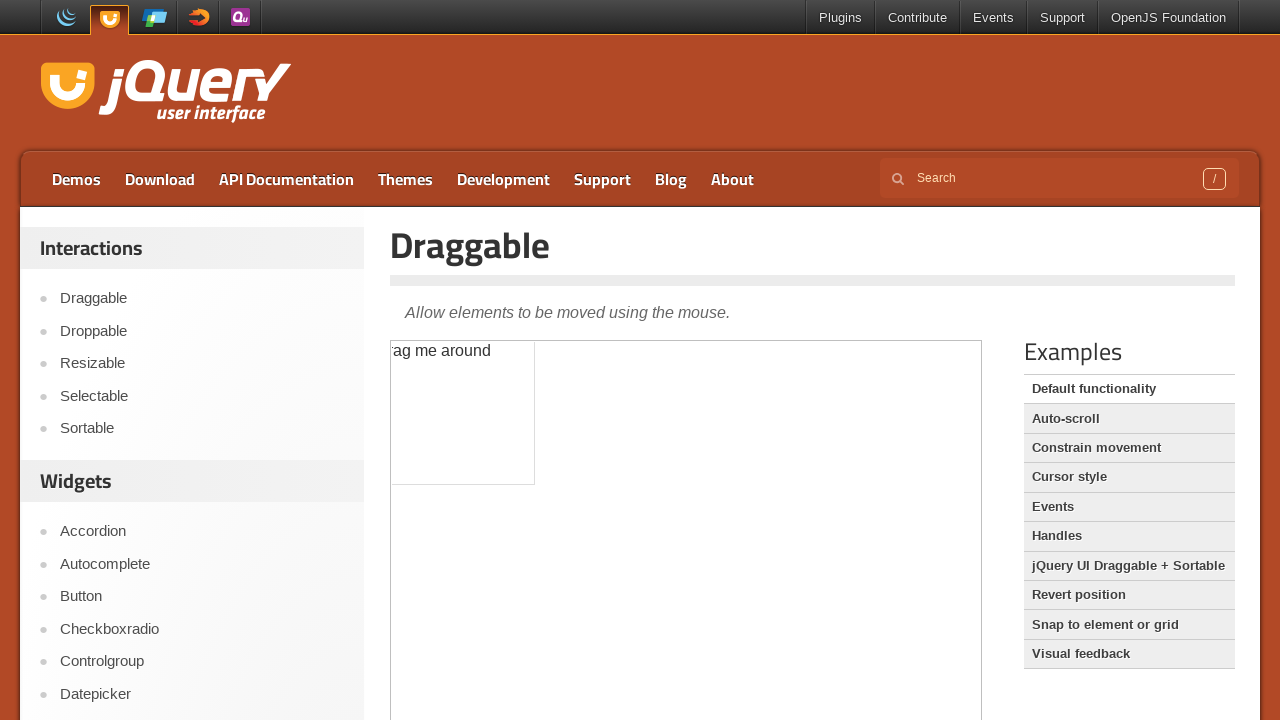

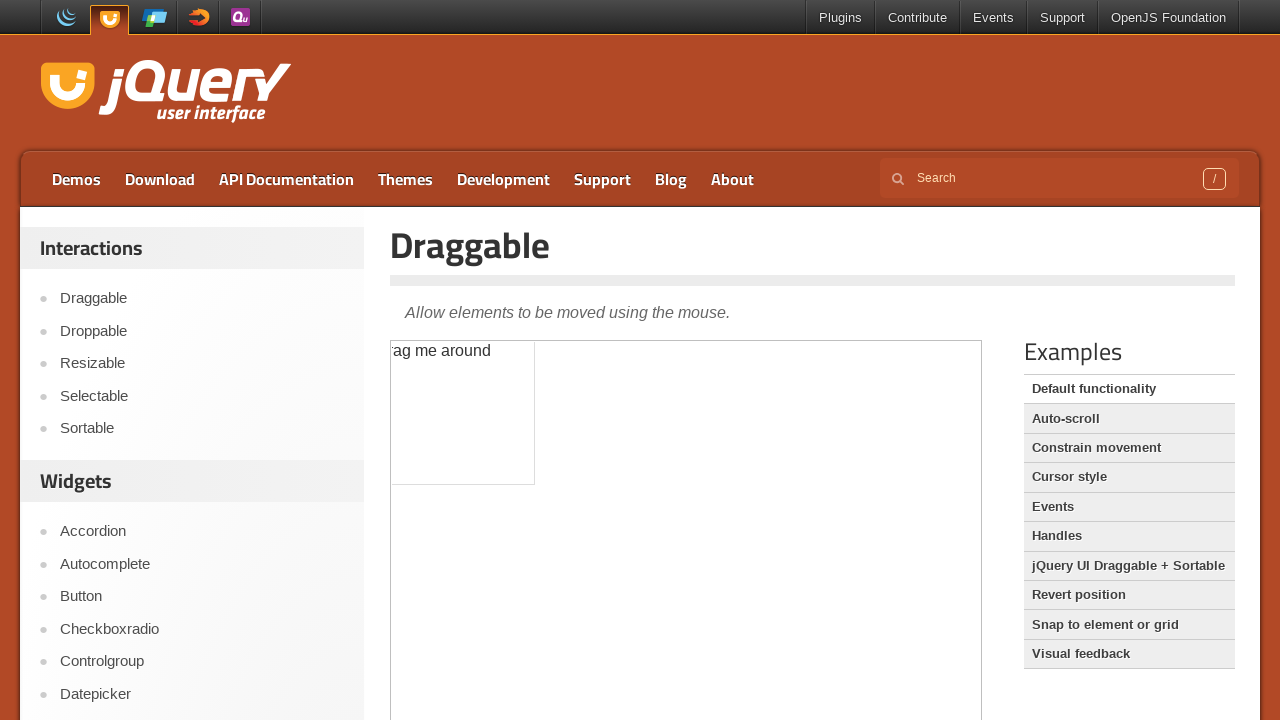